Tests nested frame handling by switching between outer and inner frames, filling form fields, and navigating back to parent frames

Starting URL: https://demoapps.qspiders.com/ui/frames/nested?sublist=1

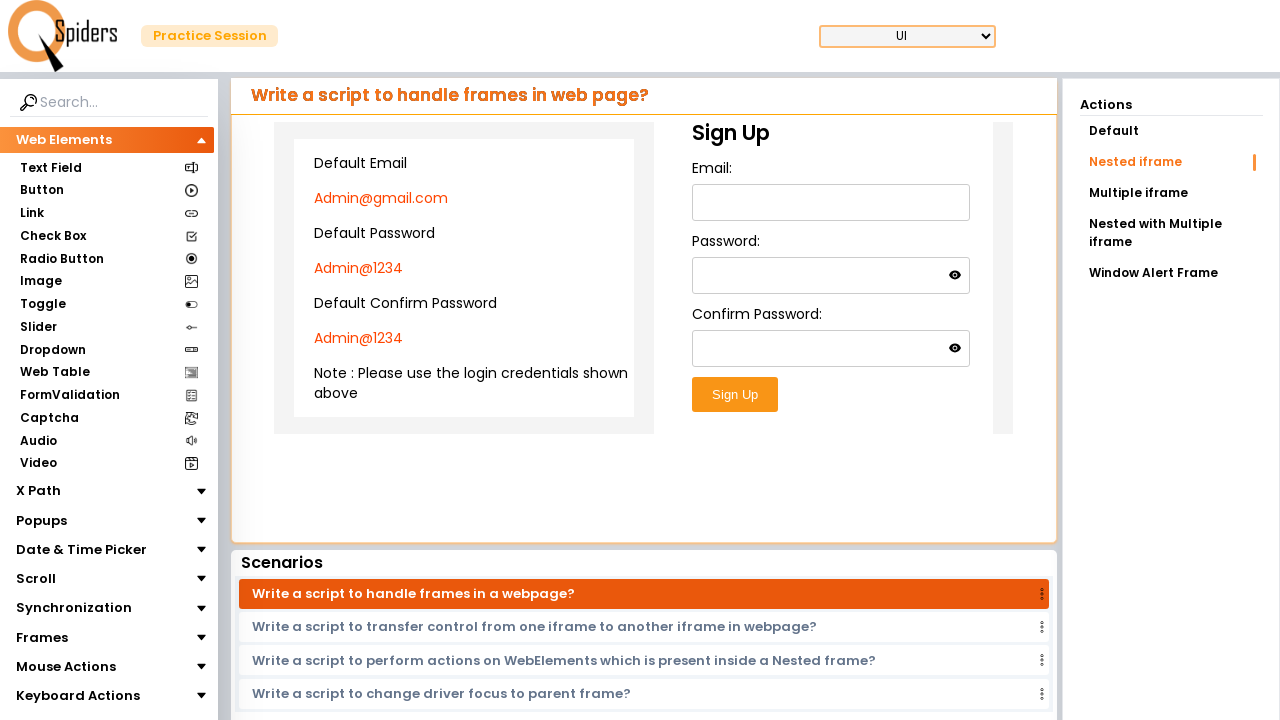

Waited for page to load (4000ms)
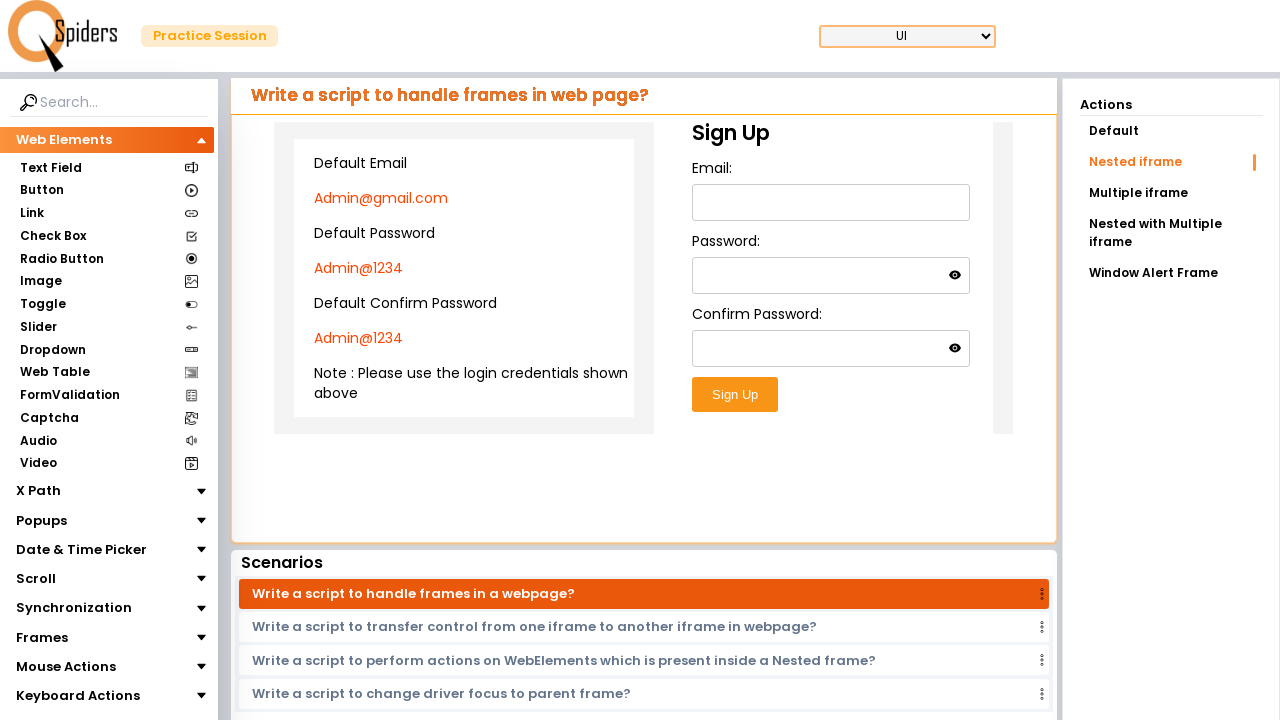

Located outer frame with class 'w-full h-96'
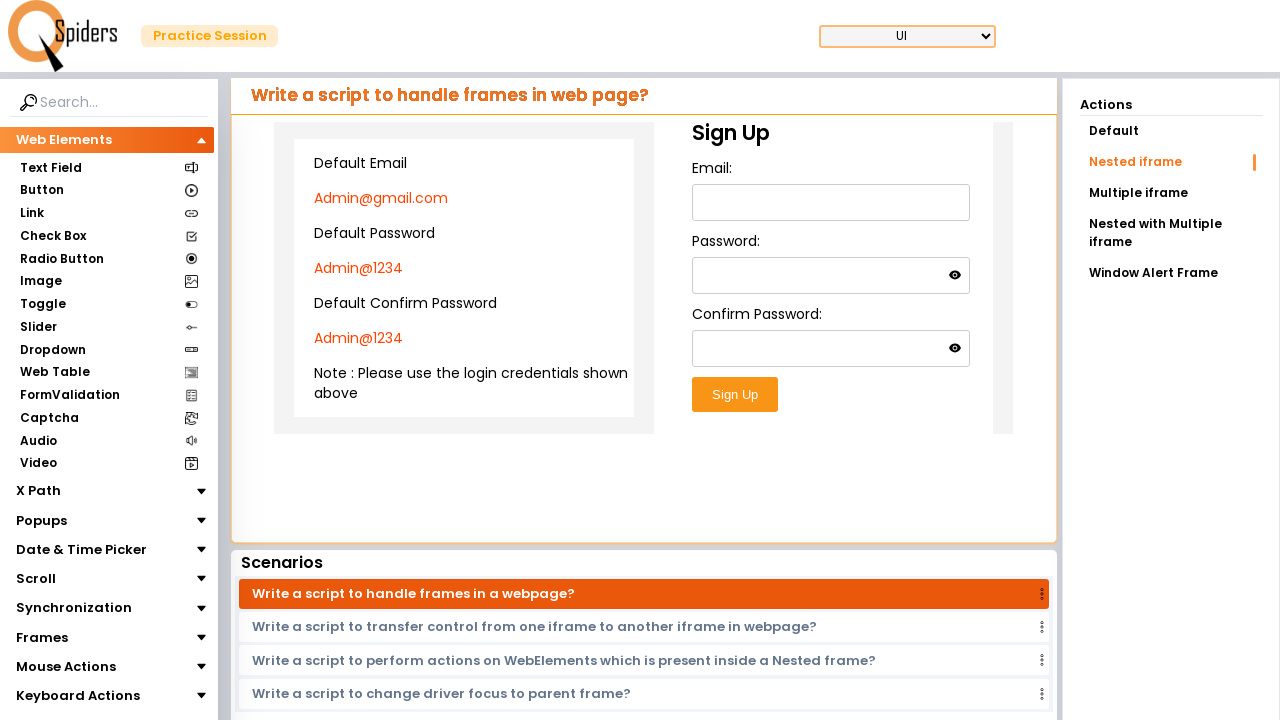

Located inner frame within outer frame
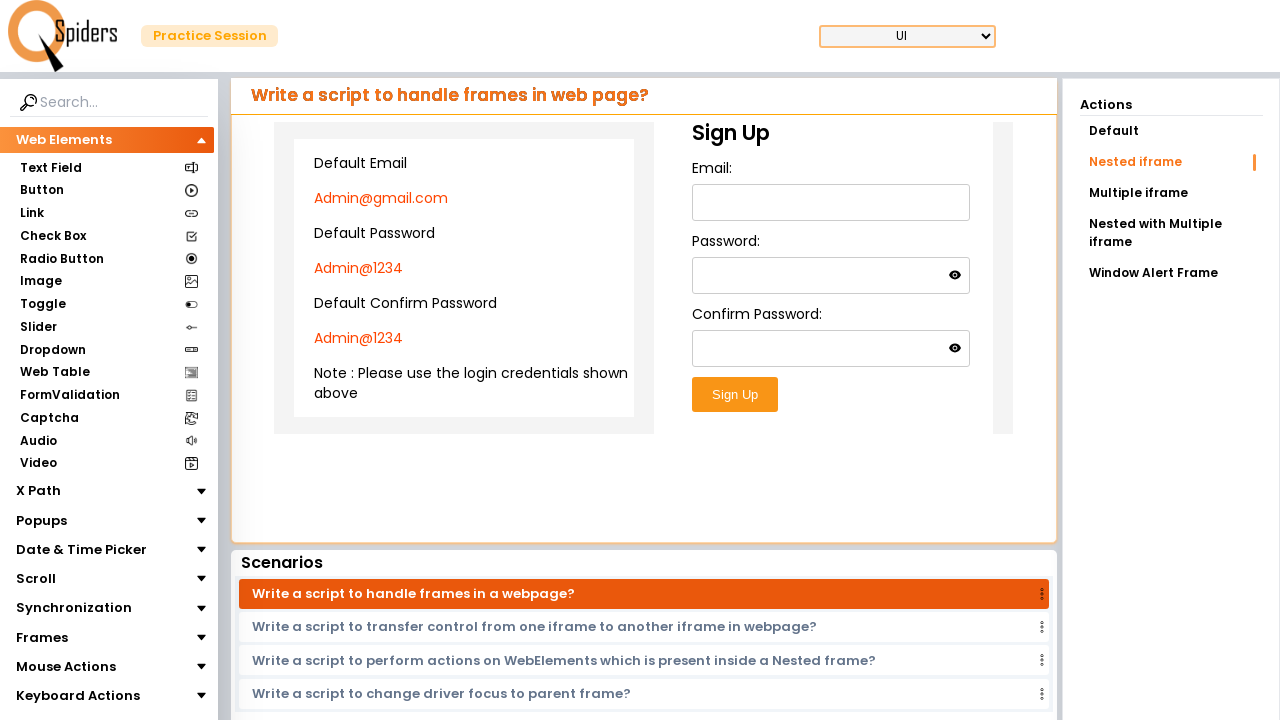

Filled email field in inner frame with 'admin' on xpath=//iframe[@class='w-full h-96'] >> internal:control=enter-frame >> iframe >
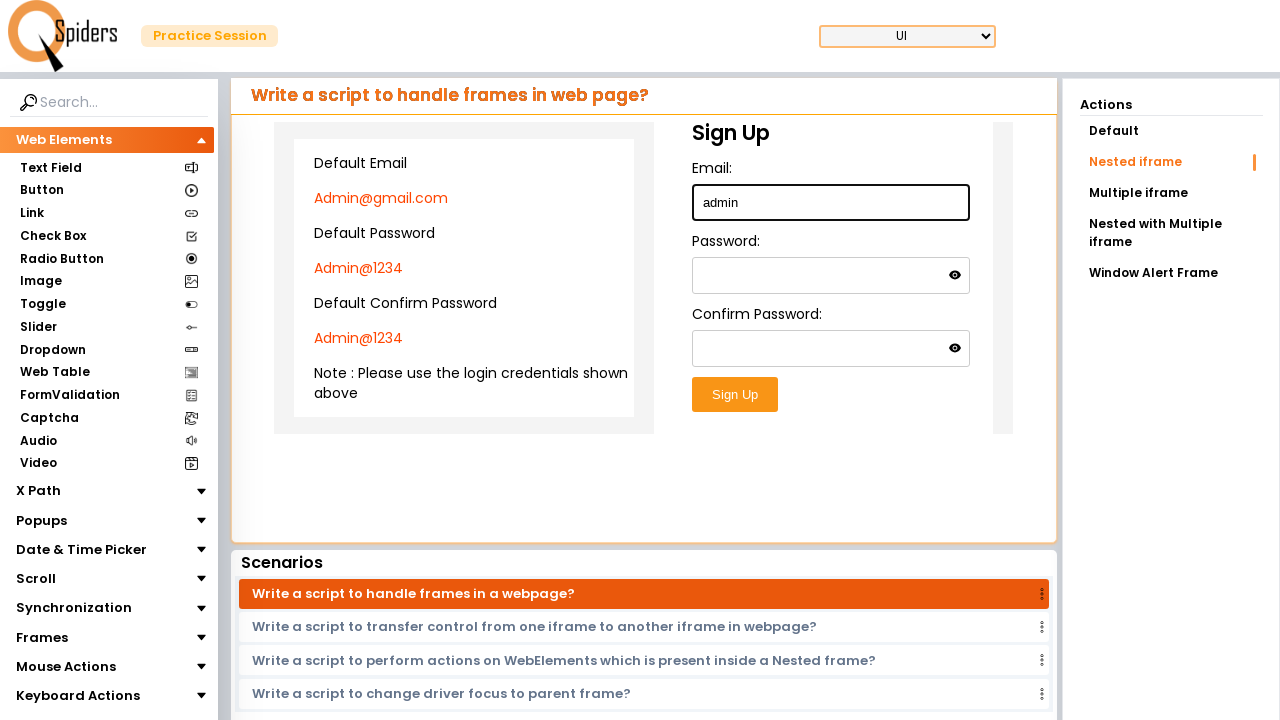

Waited after filling email field (4000ms)
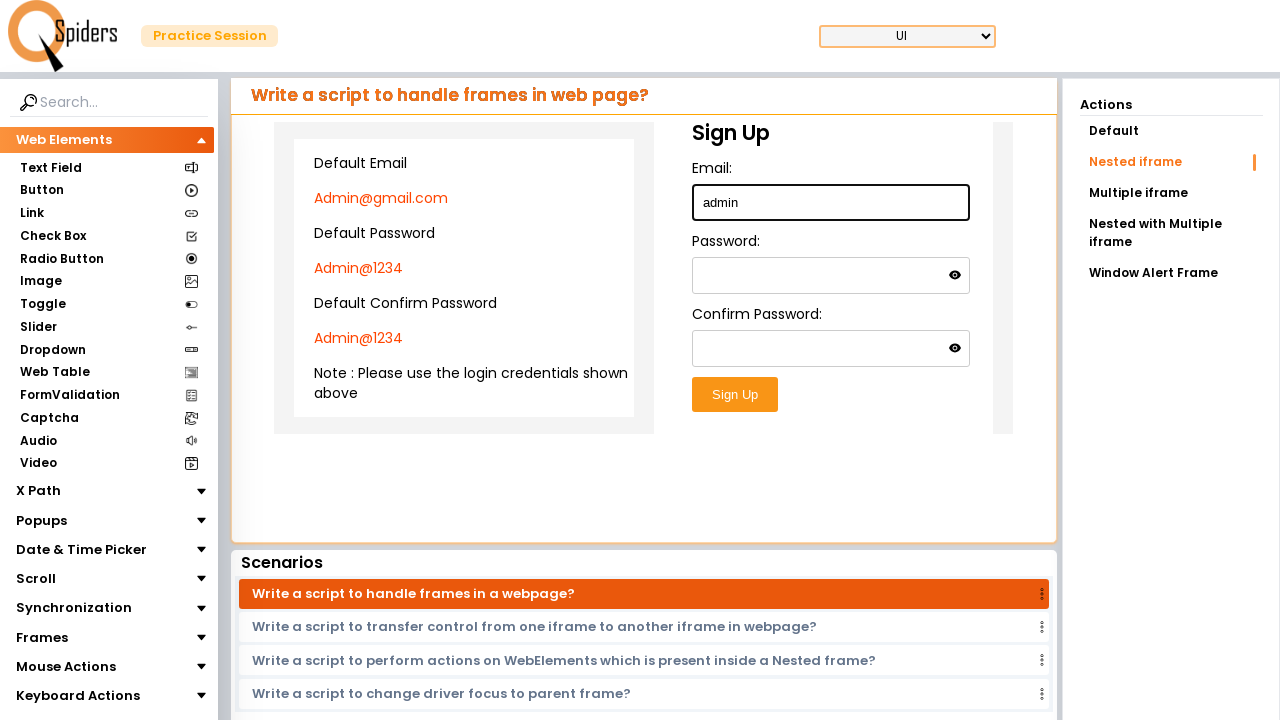

Filled password field in inner frame with 'Manager' on xpath=//iframe[@class='w-full h-96'] >> internal:control=enter-frame >> iframe >
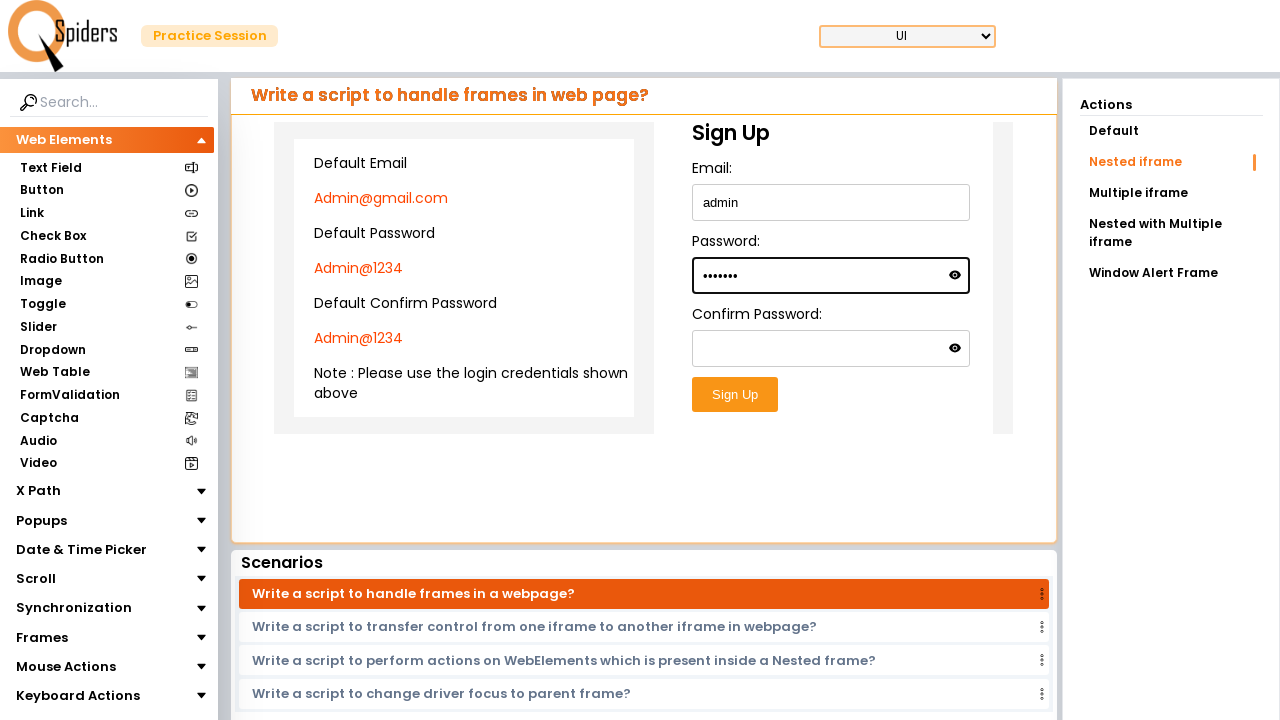

Waited after filling password field (4000ms)
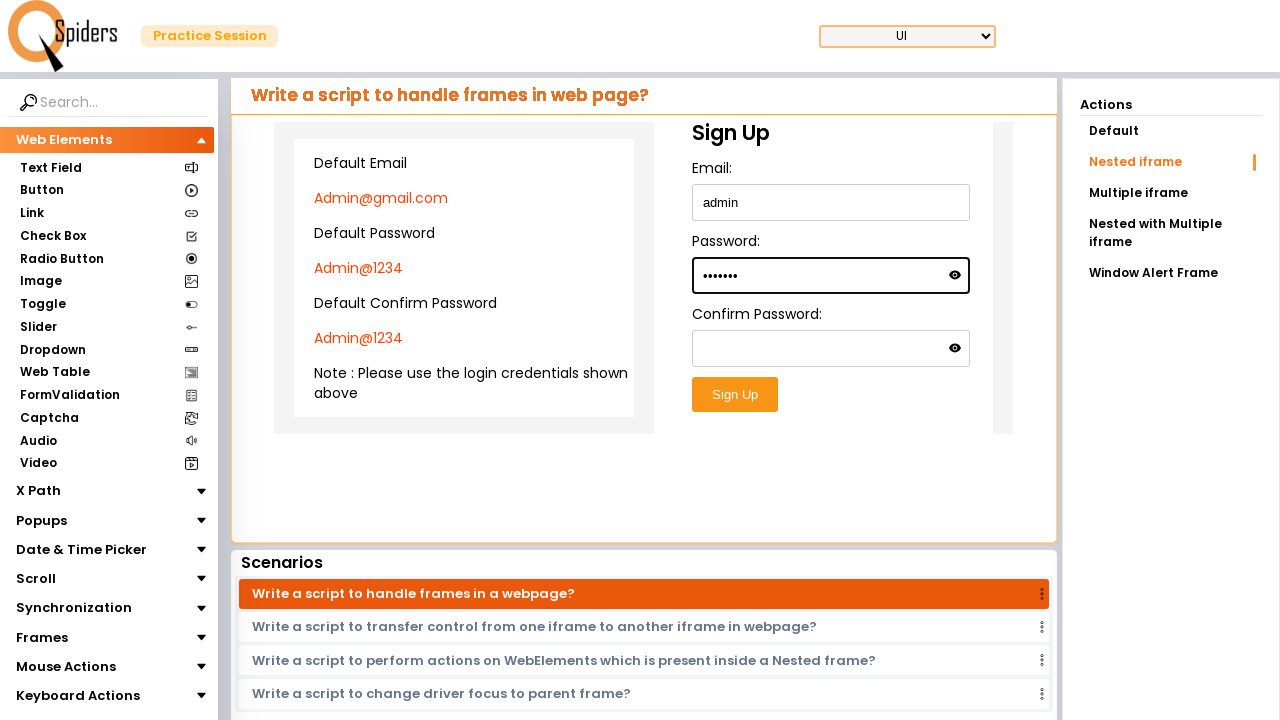

Retrieved email text from outer frame: 'Admin@gmail.com'
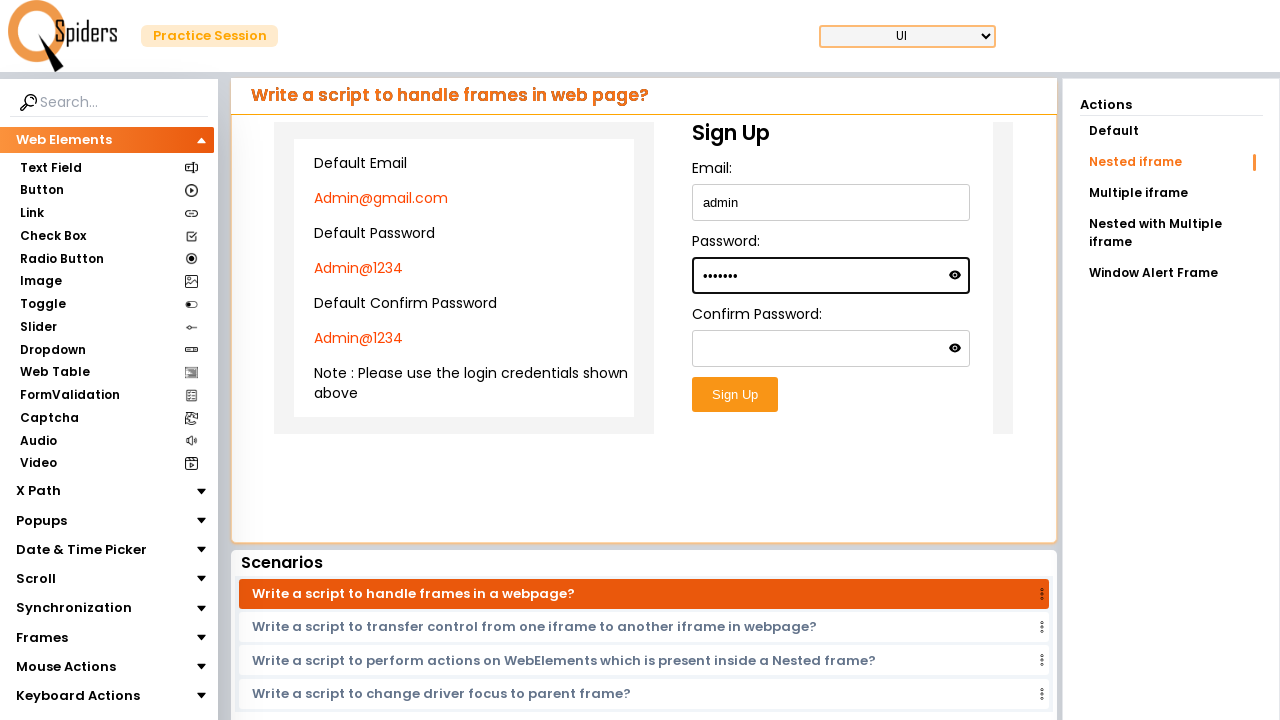

Printed email text to console
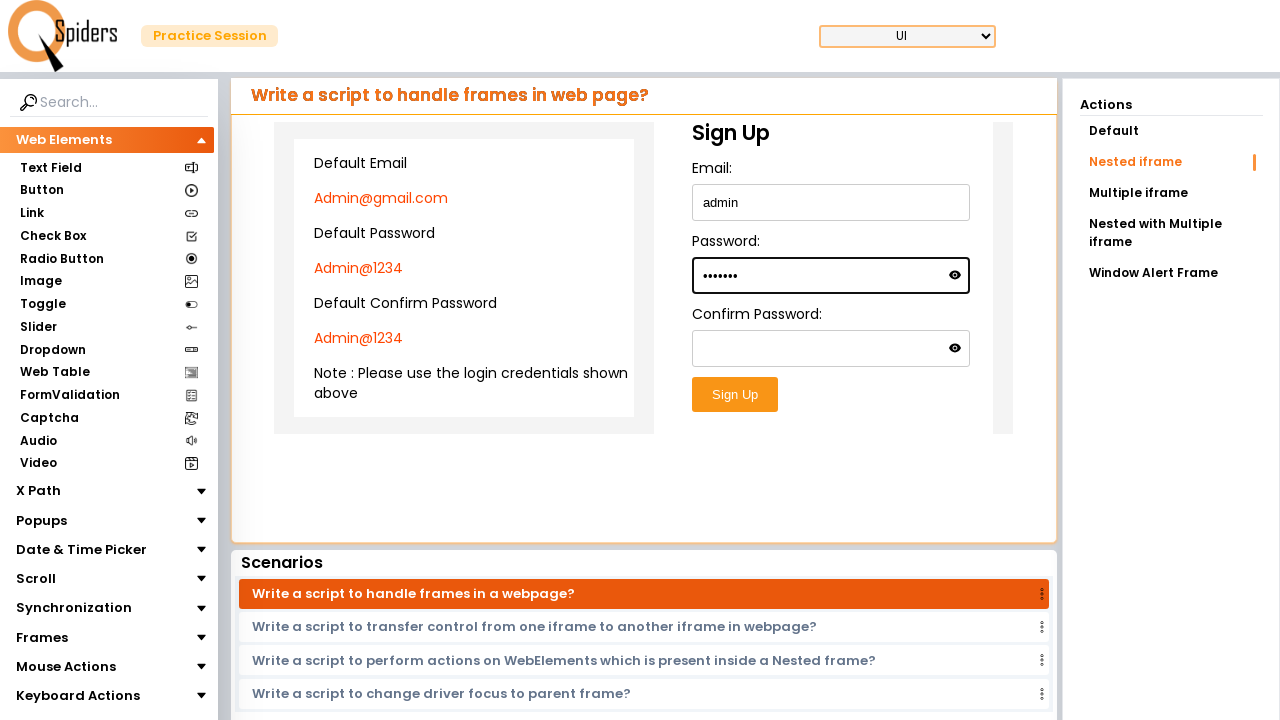

Waited after retrieving email text (4000ms)
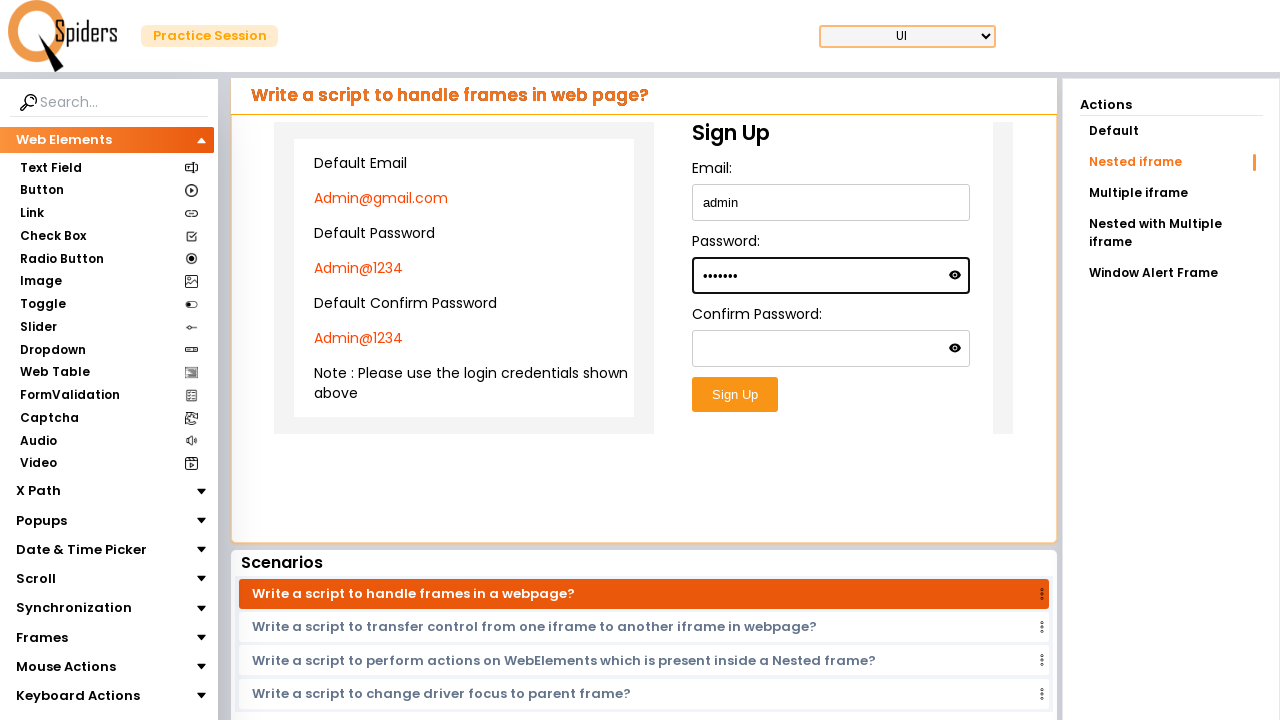

Retrieved question text from main page: 'Write a script to handle frames in a webpage?'
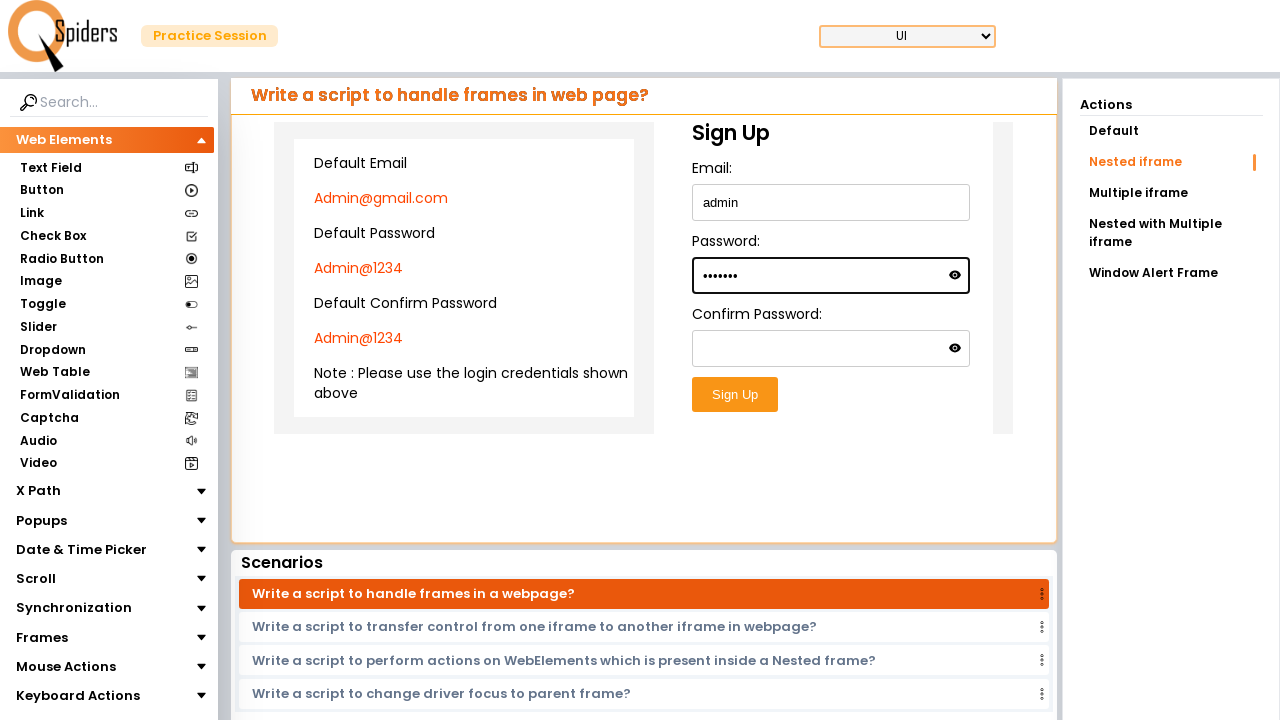

Printed question text to console
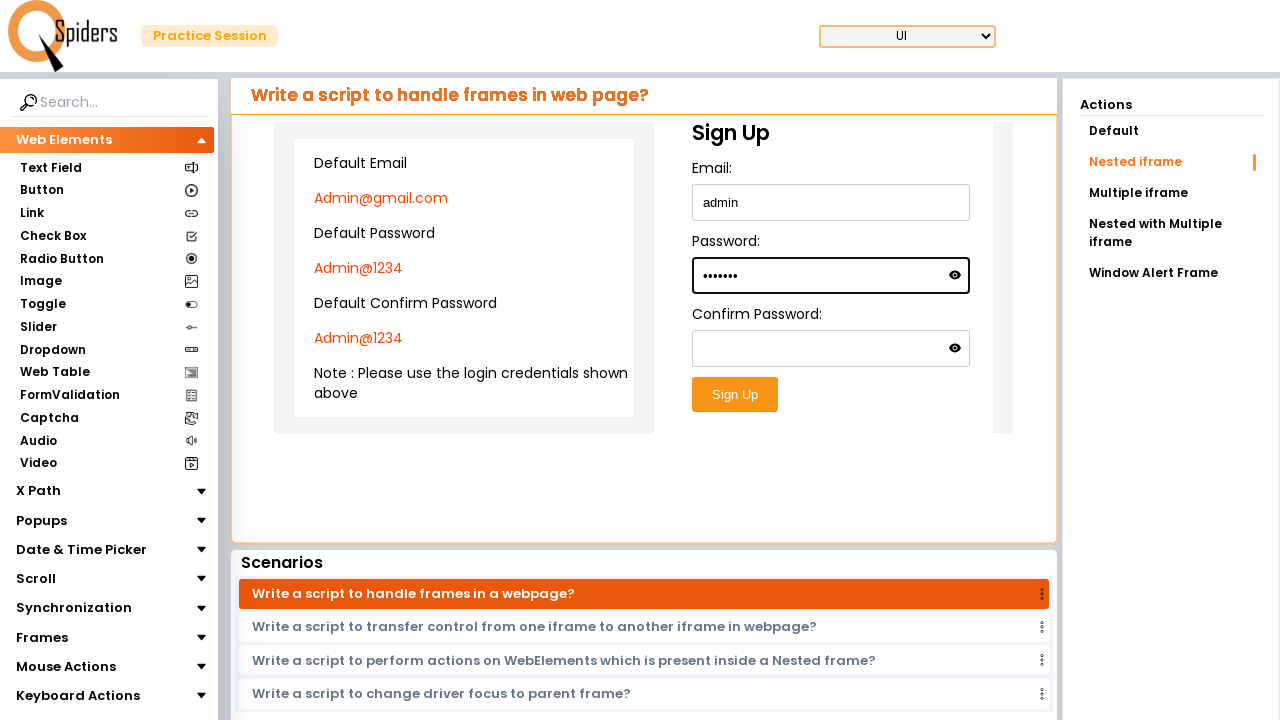

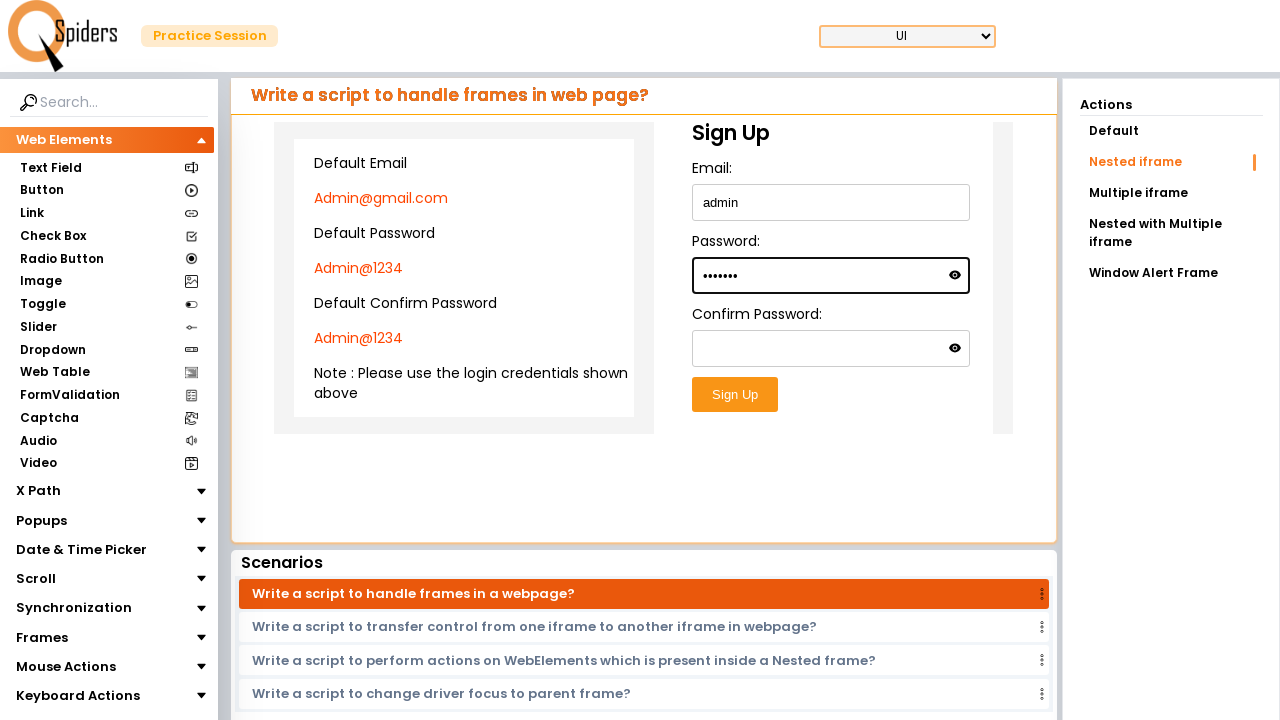